Launches Edge browser and navigates to Tiki.vn homepage

Starting URL: https://tiki.vn/

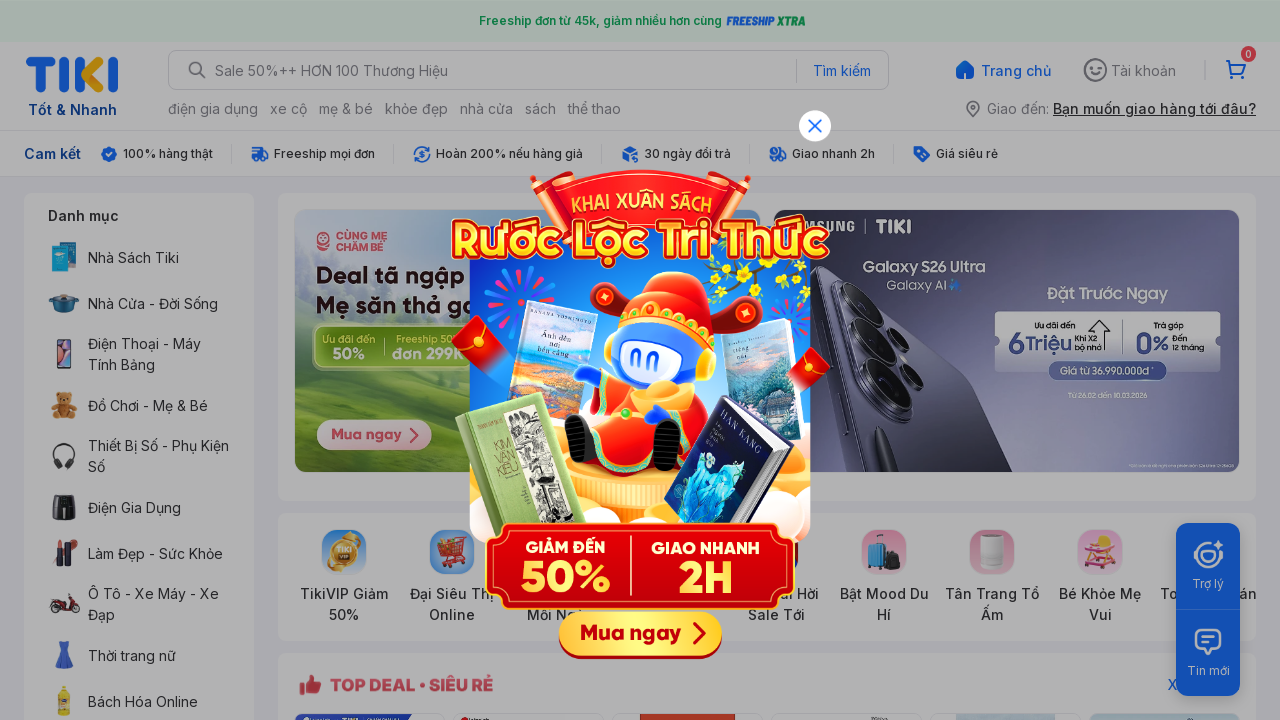

Waited for Tiki.vn homepage to reach domcontentloaded state
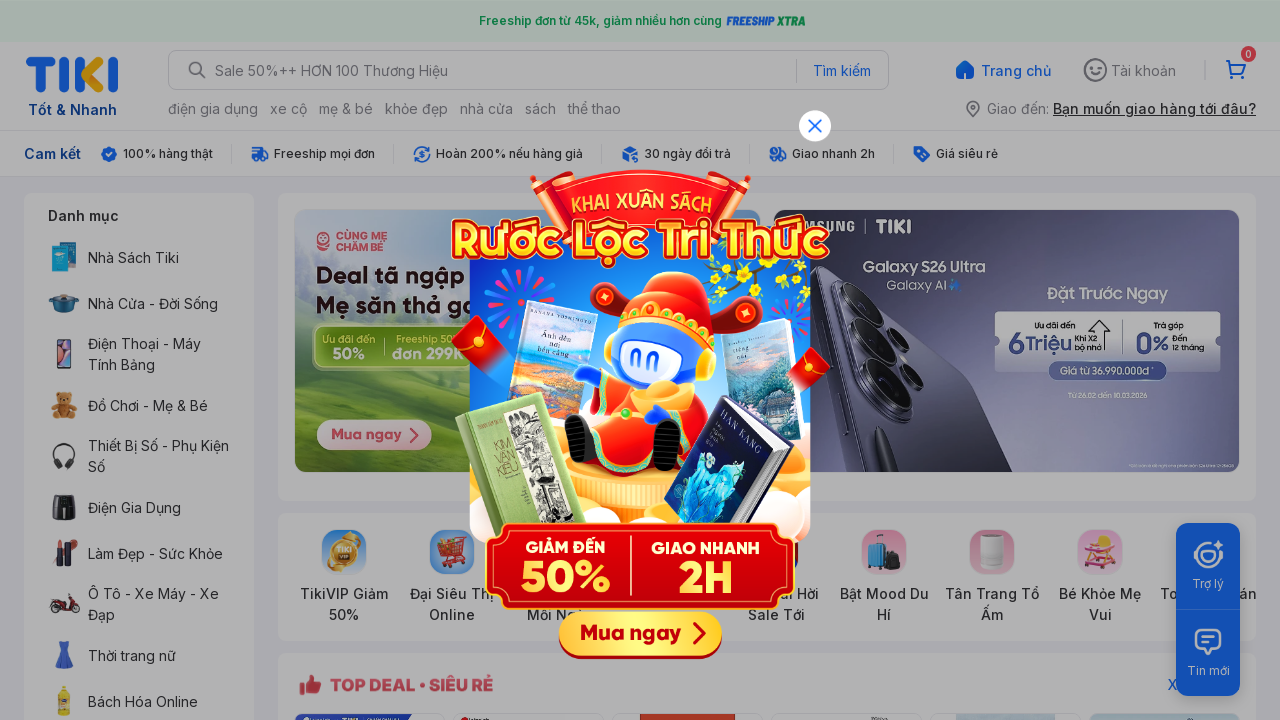

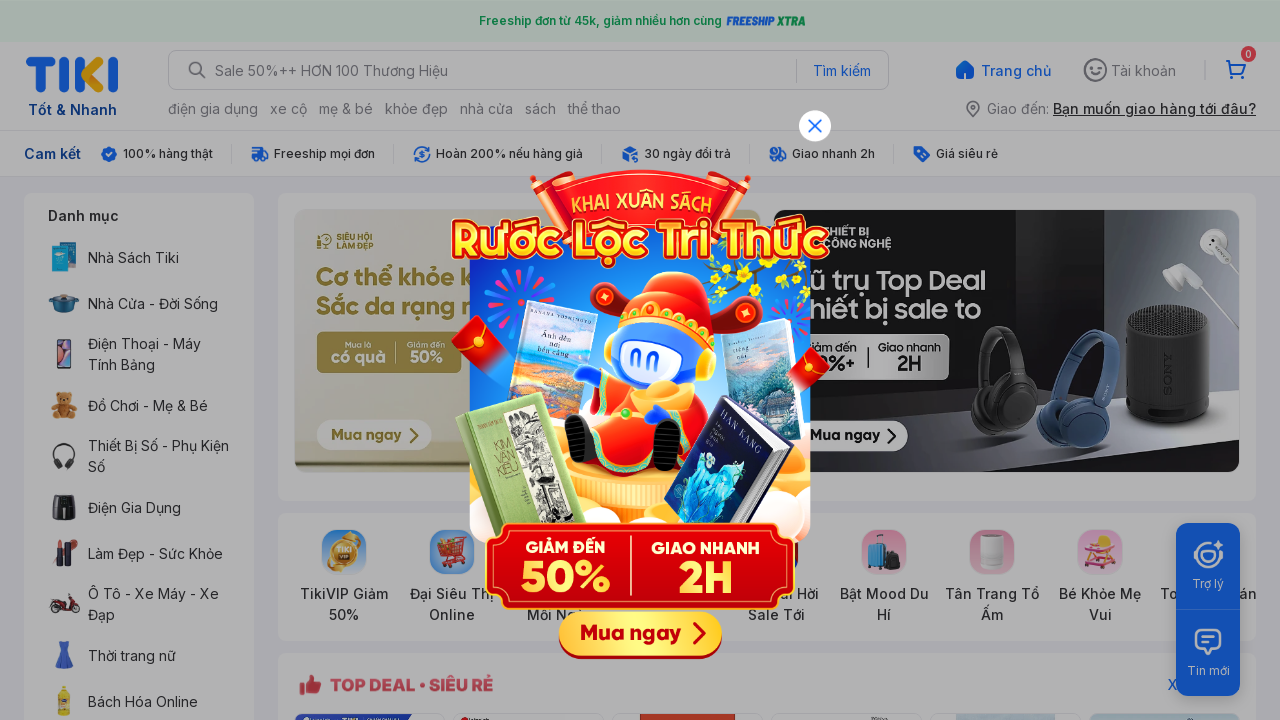